Tests window switching functionality by clicking a button that opens a dropdown, clicking a link that opens a new window, and then switching between the parent and child windows to verify navigation works correctly.

Starting URL: https://selectorshub.com/xpath-practice-page/

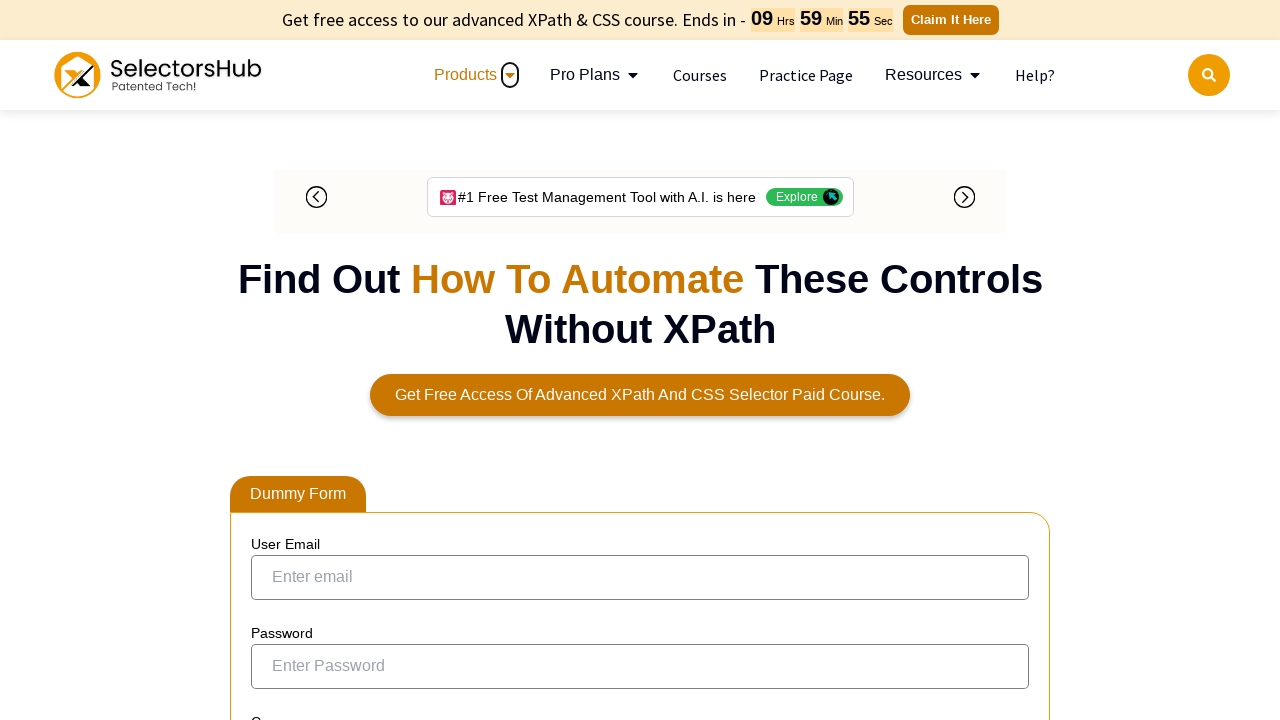

Clicked 'Checkout here' button to reveal dropdown at (314, 360) on xpath=//button[text()='Checkout here']
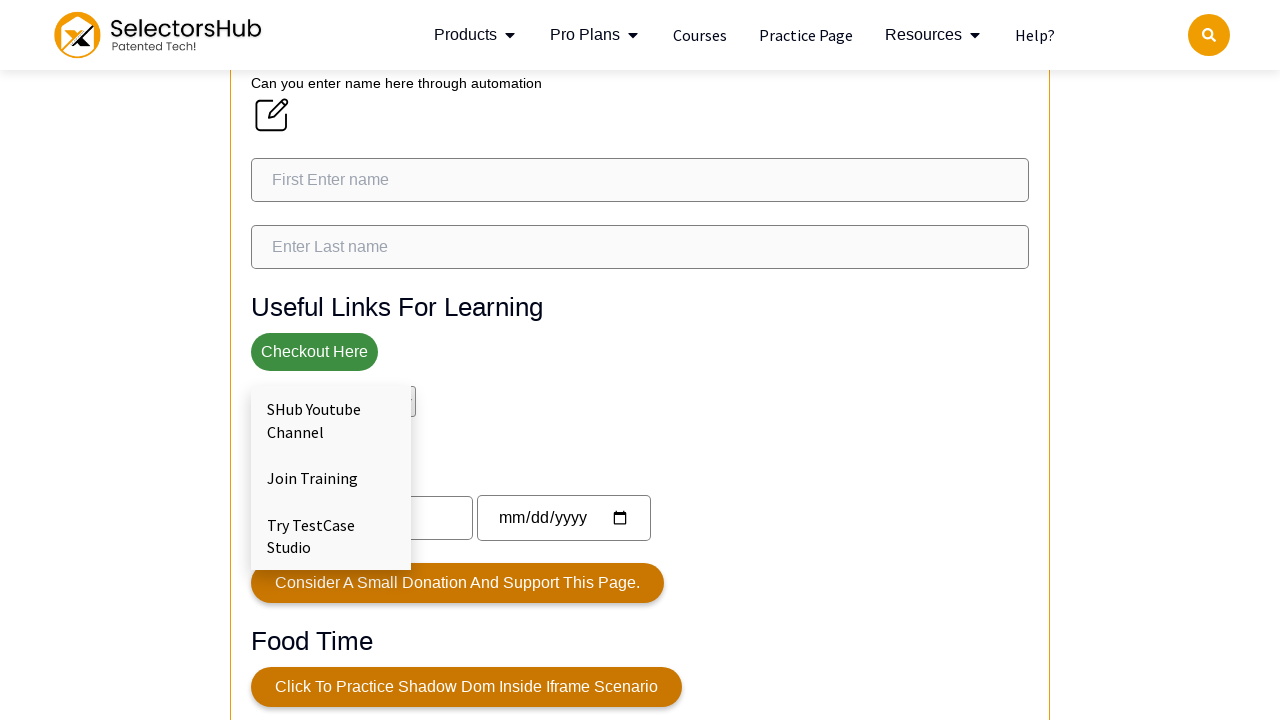

Clicked second link in dropdown content to open new window at (331, 478) on xpath=//div[@class='dropdown-content']/a[2]
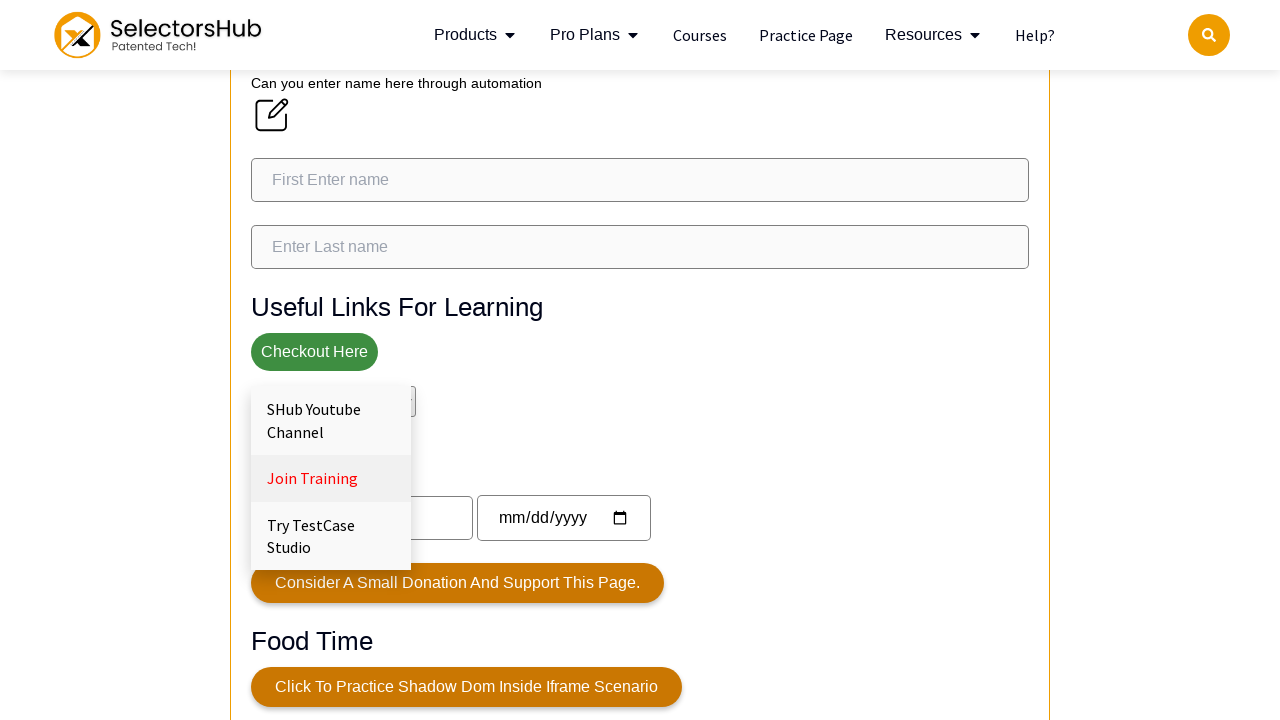

Retrieved child window page object
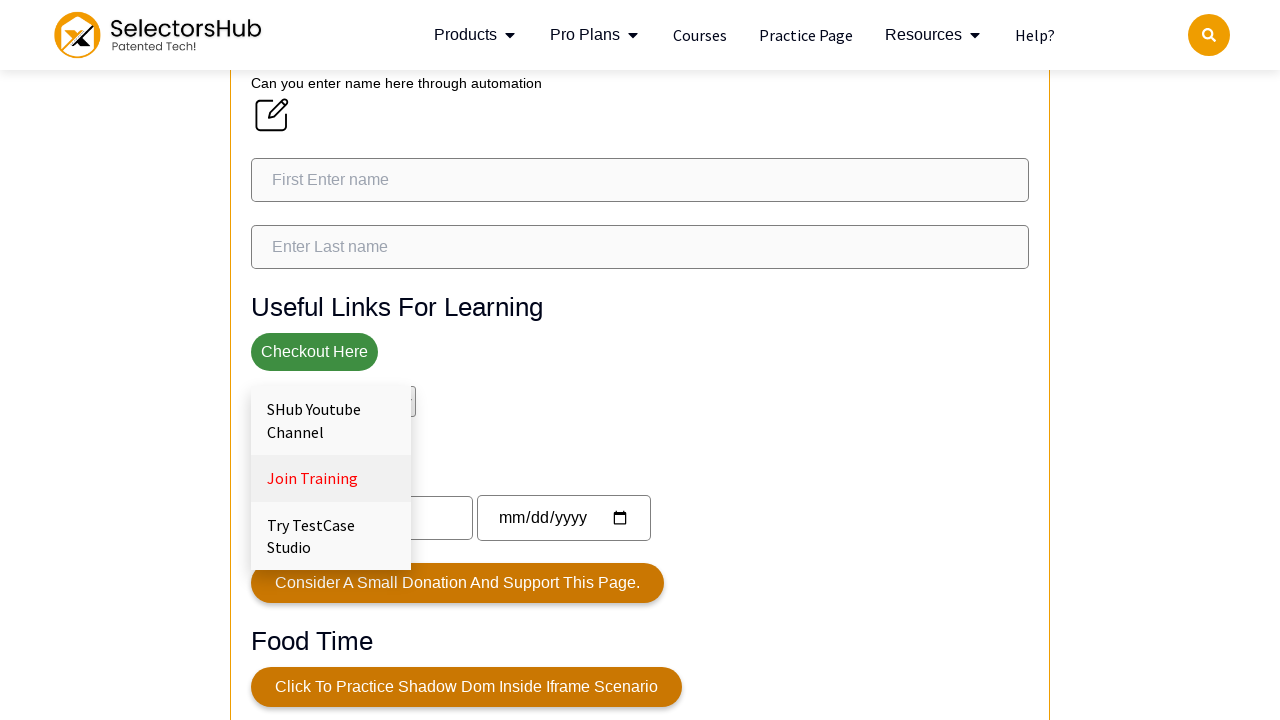

Child window finished loading
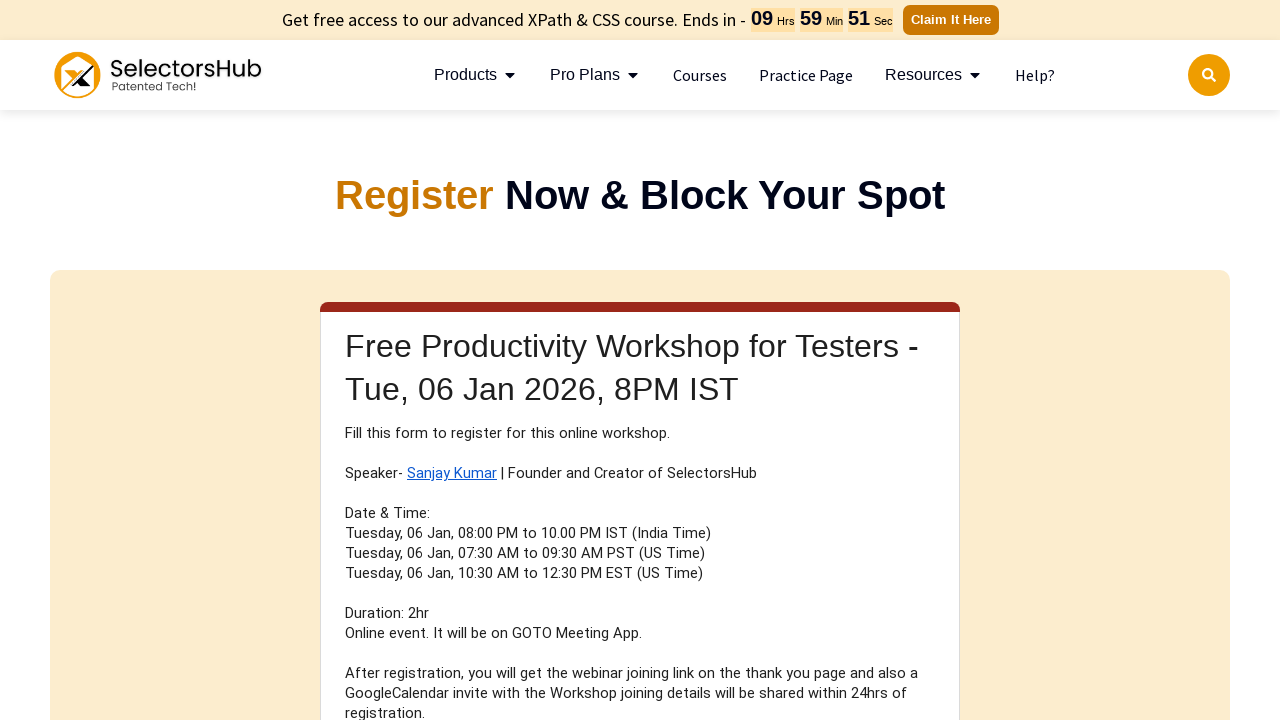

Verified child window title: Productivity Workshop For Testers
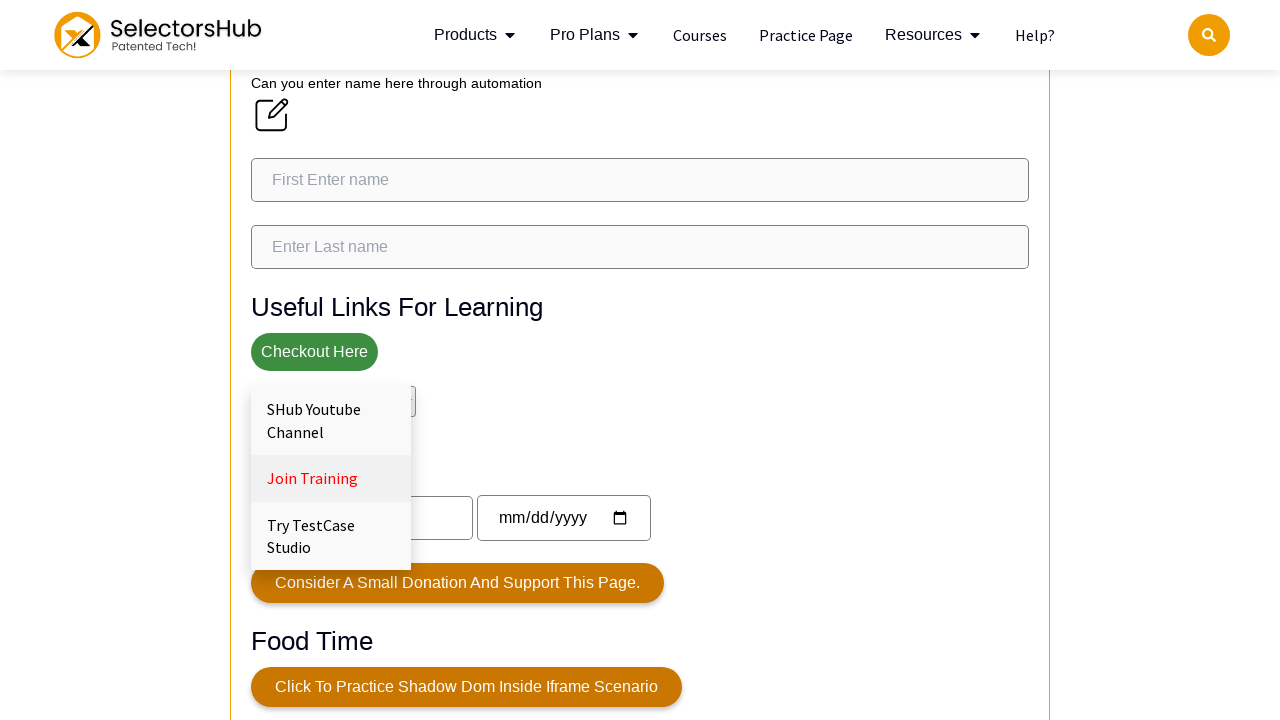

Switched back to parent window
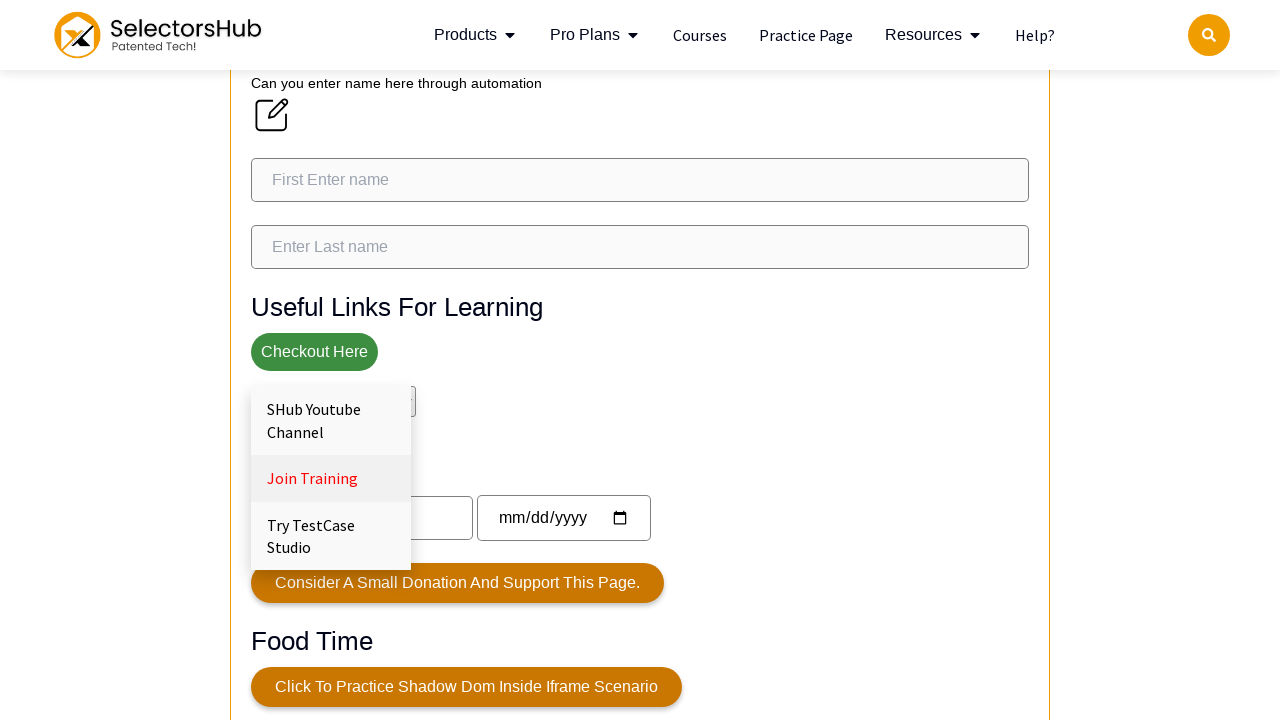

Verified parent window title: Xpath Practice Page | Shadow dom, nested shadow dom, iframe, nested iframe and more complex automation scenarios.
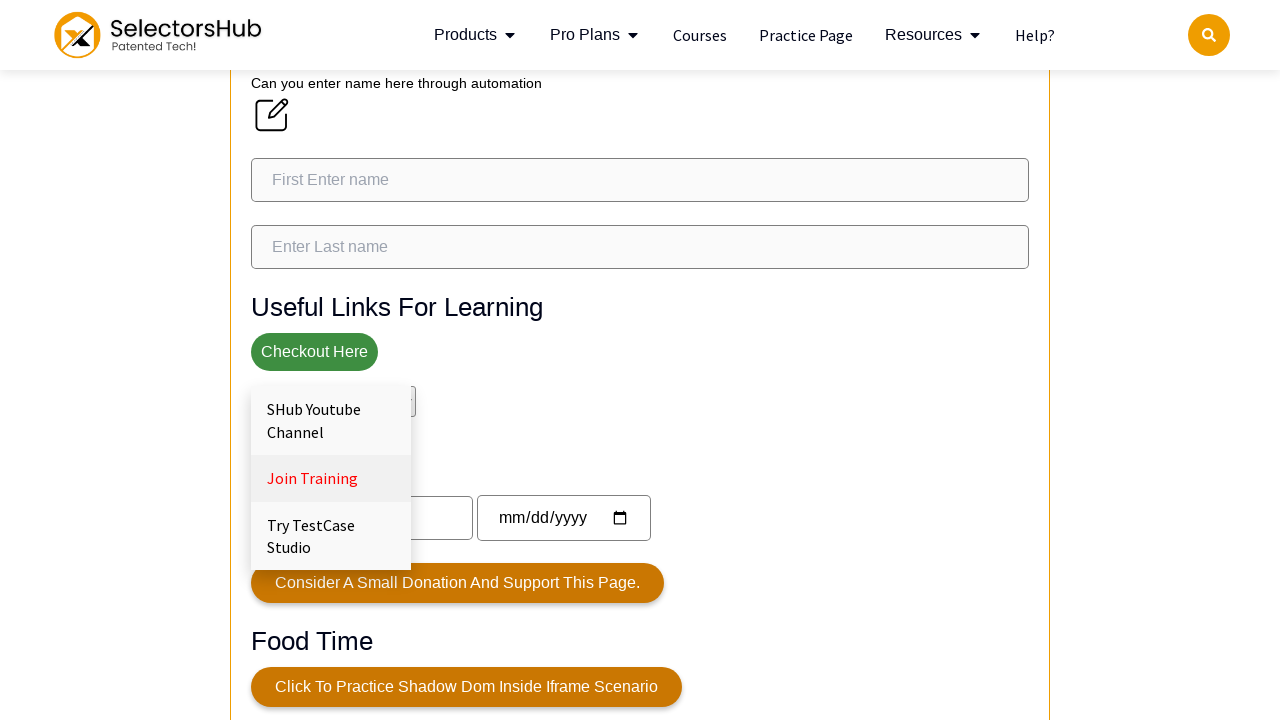

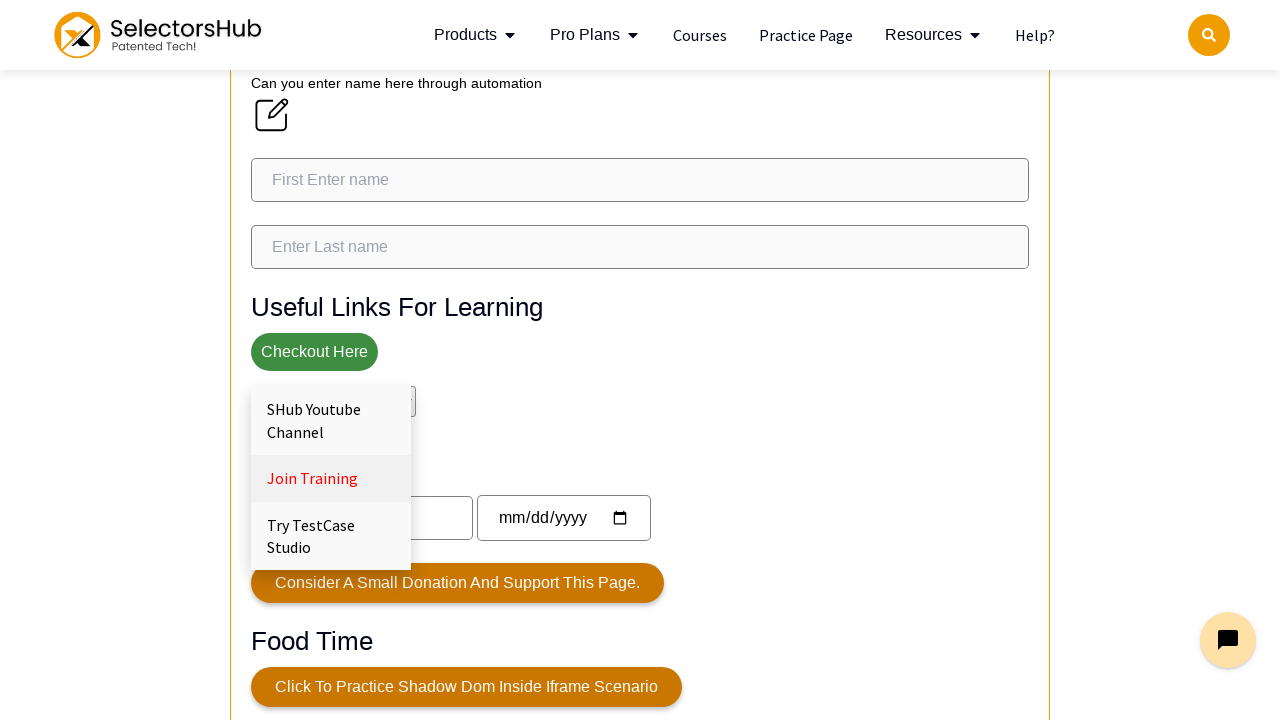